Tests clicking upvote on a comment while not logged in

Starting URL: https://news.ycombinator.com/news

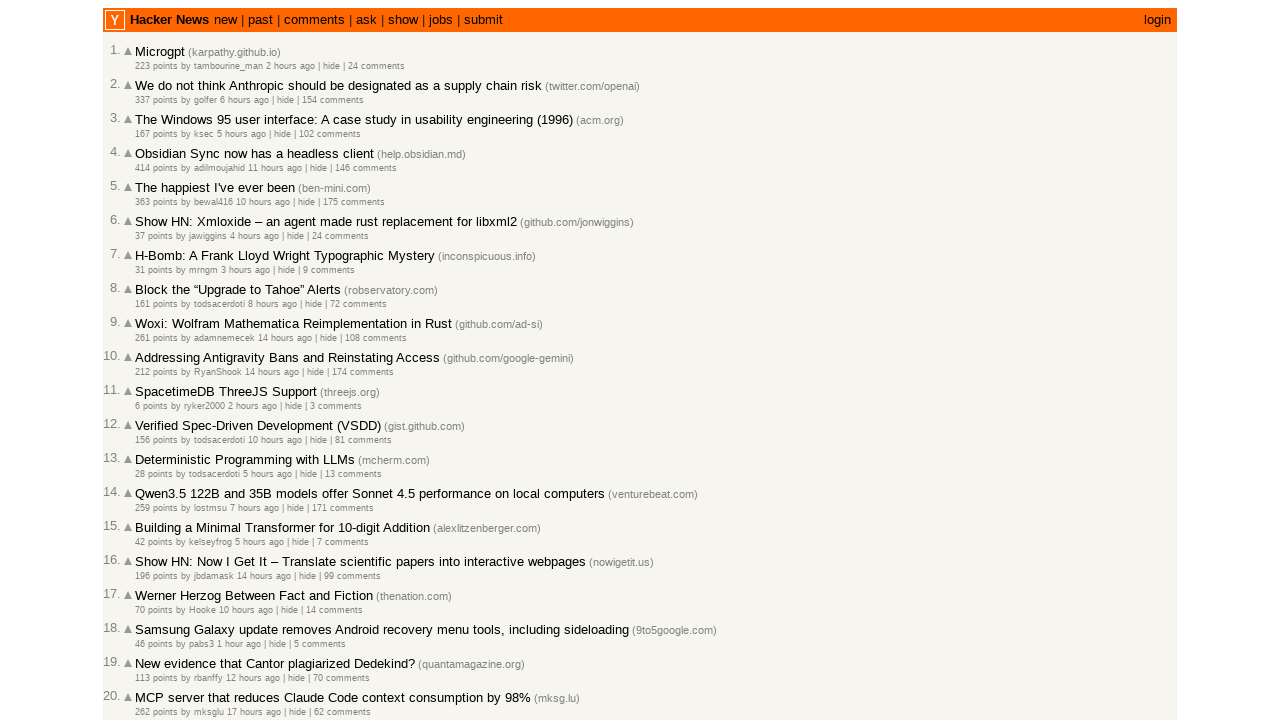

Clicked comments link at (314, 20) on a:text('comments')
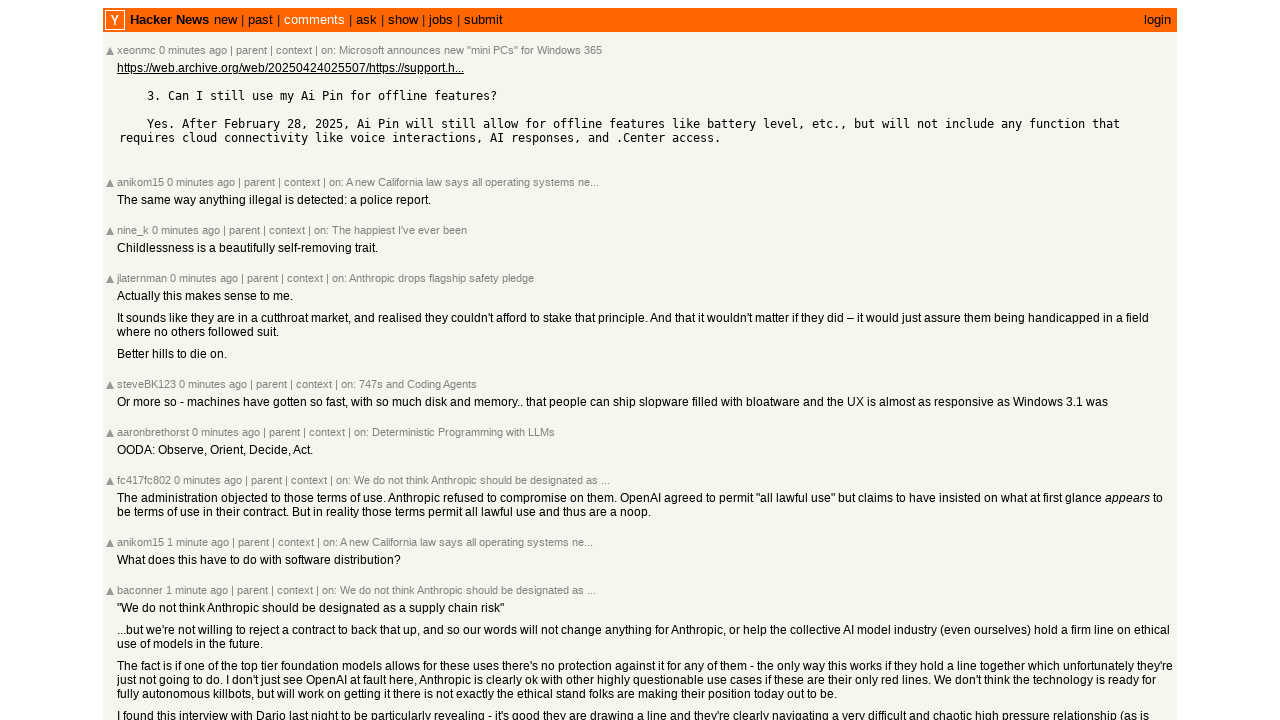

Clicked upvote arrow on a comment while not logged in at (110, 50) on div.votearrow
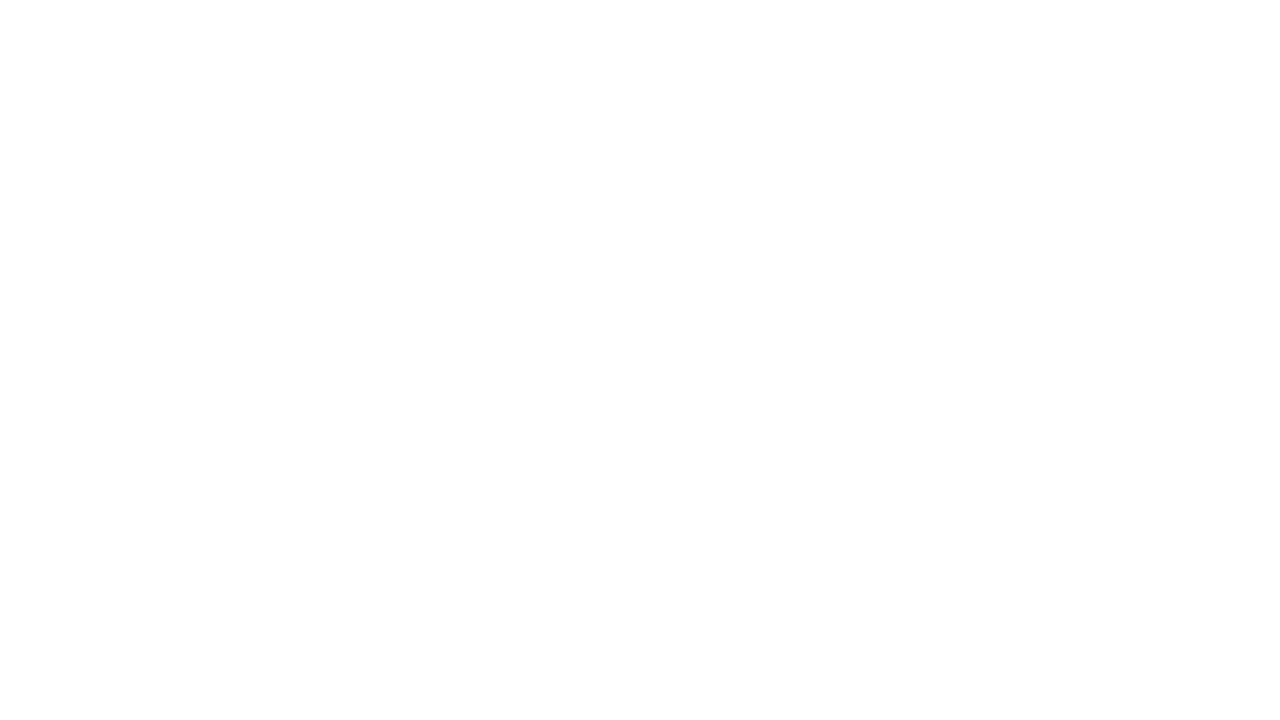

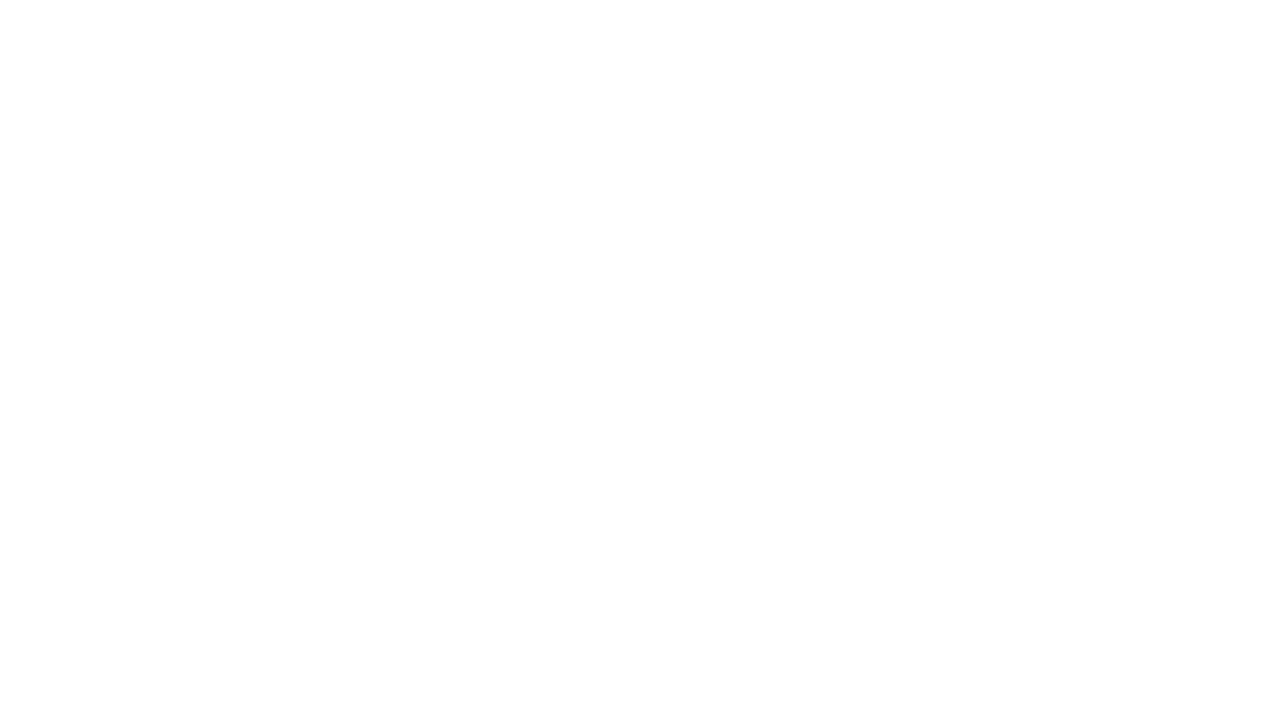